Tests dropdown selection functionality by selecting an option from an experience years dropdown using visible text

Starting URL: http://www.globalsqa.com/samplepagetest/

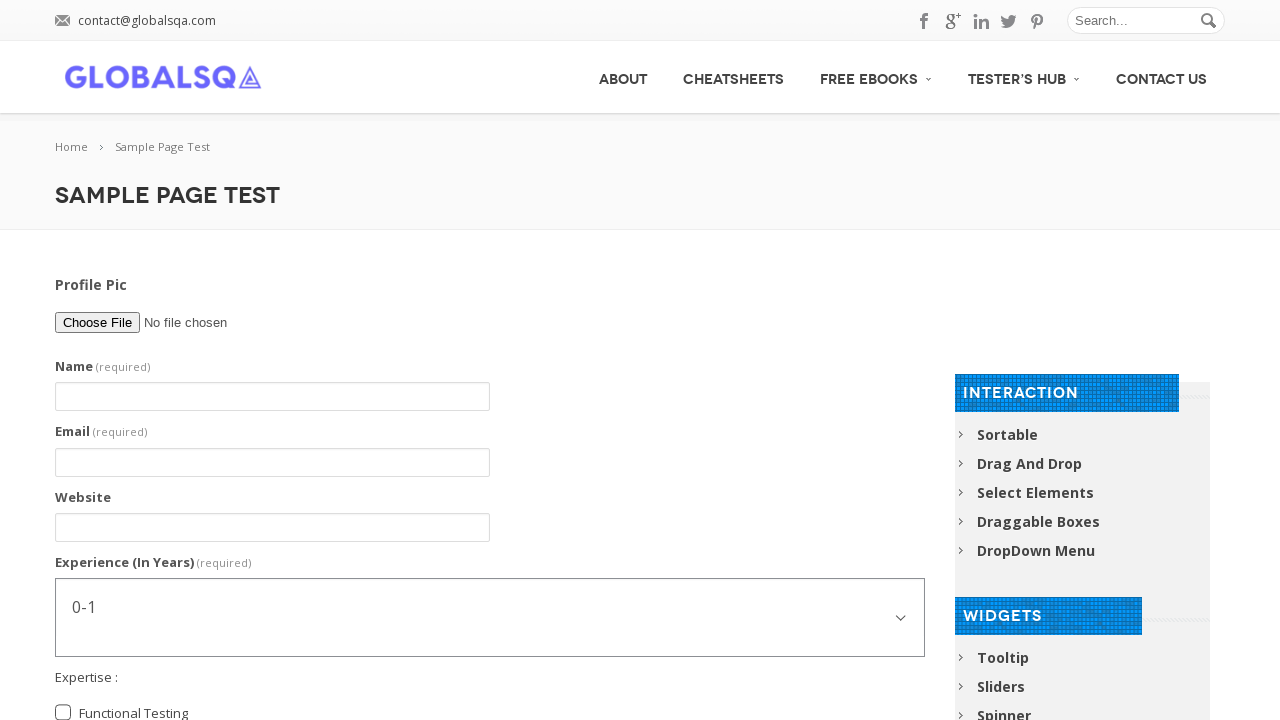

Navigated to Global QA sample page test URL
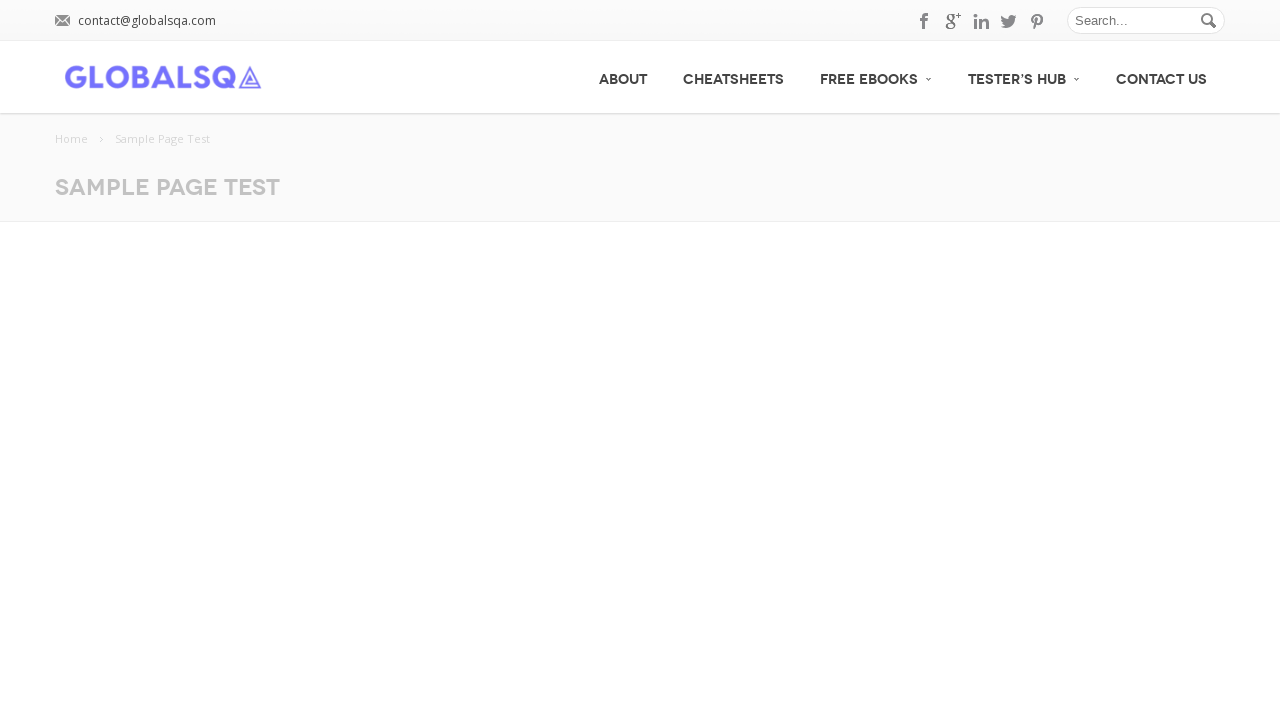

Selected '3-5' option from experience years dropdown on select#g2599-experienceinyears
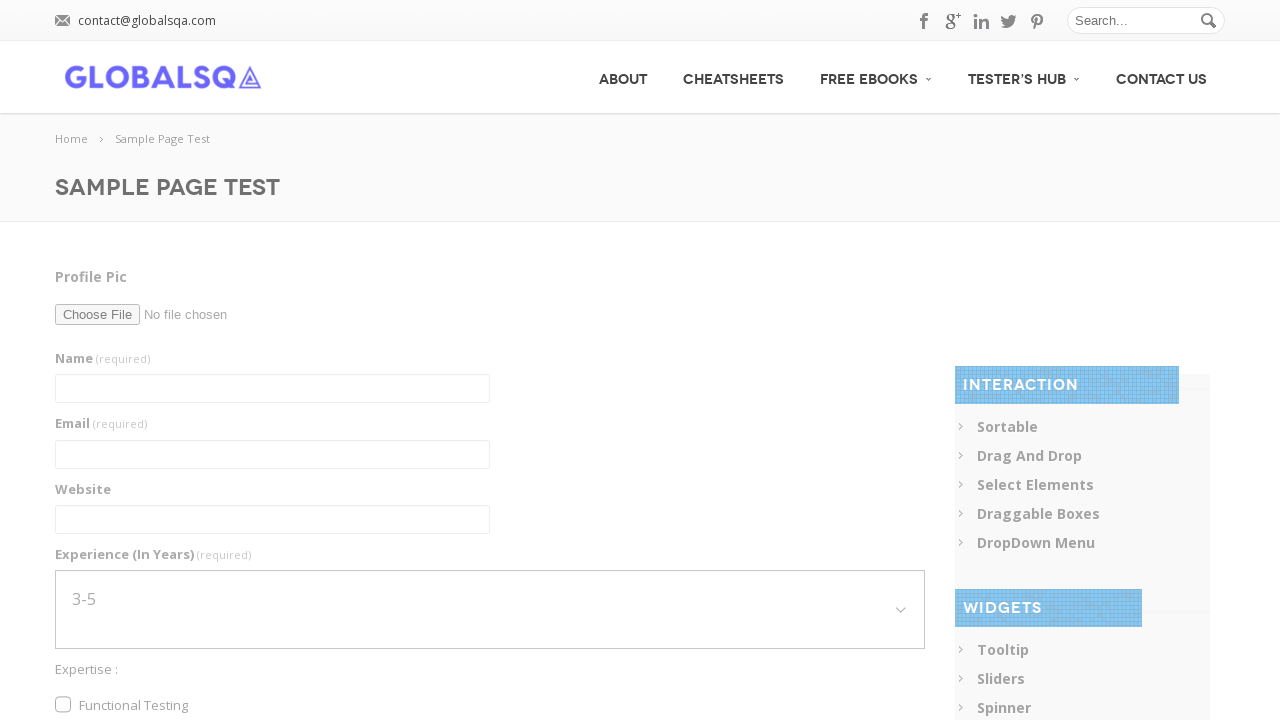

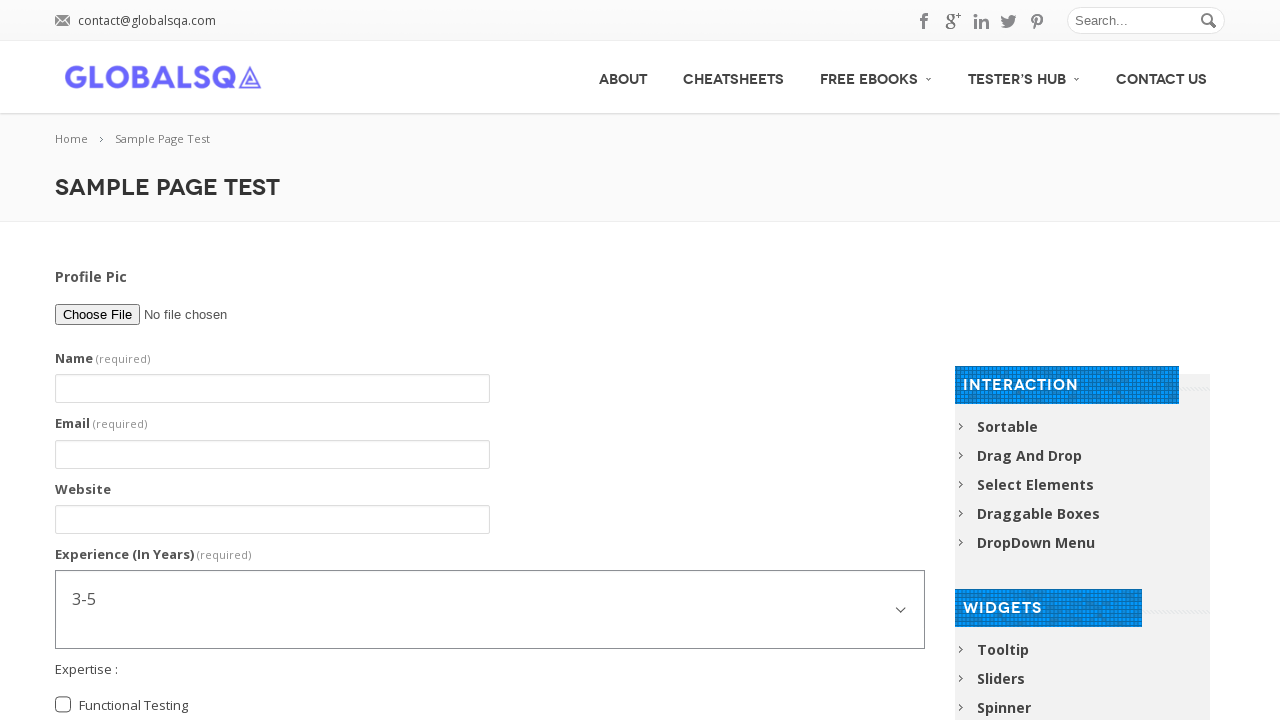